Tests that other controls are hidden when editing a todo item

Starting URL: https://demo.playwright.dev/todomvc

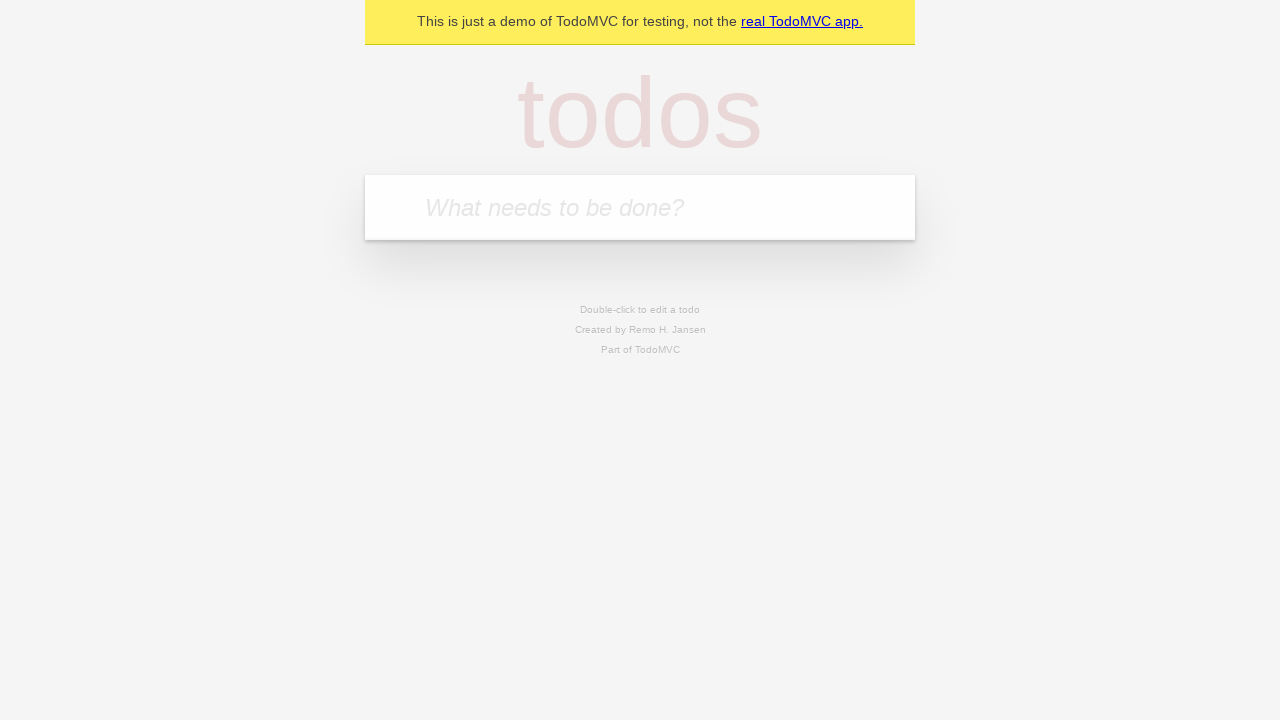

Filled todo input with 'buy some cheese' on internal:attr=[placeholder="What needs to be done?"i]
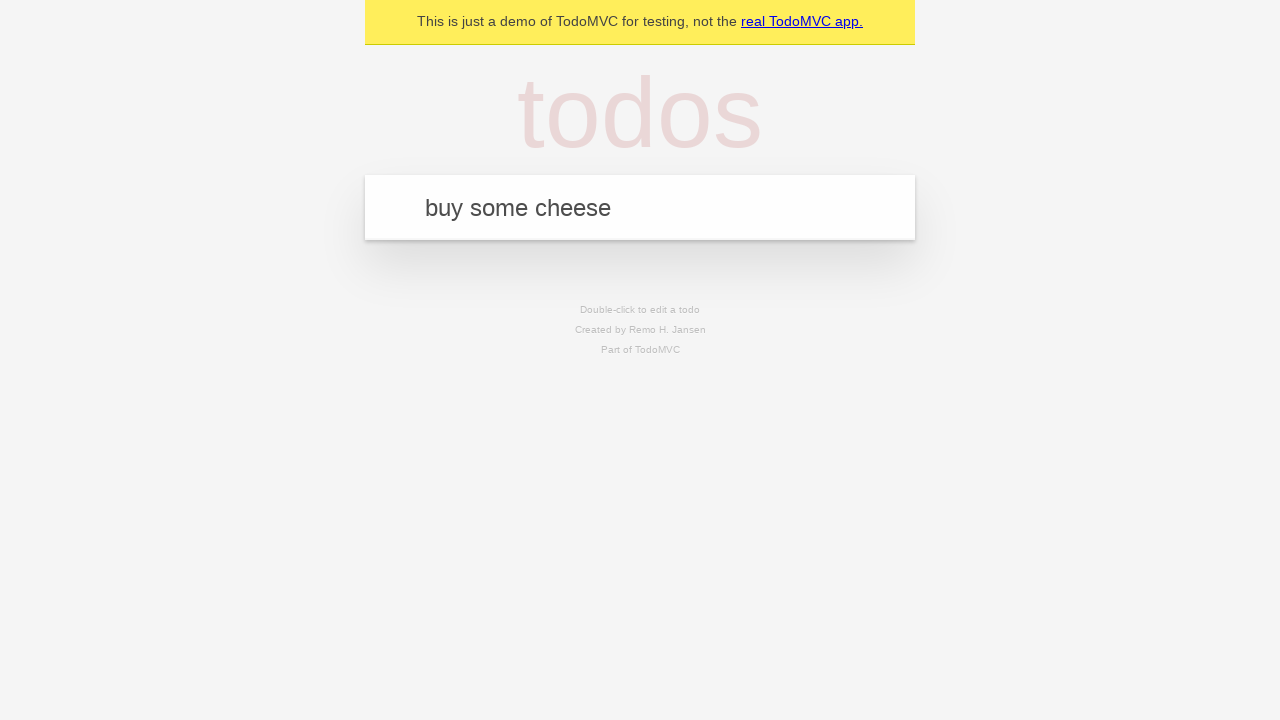

Pressed Enter to create first todo on internal:attr=[placeholder="What needs to be done?"i]
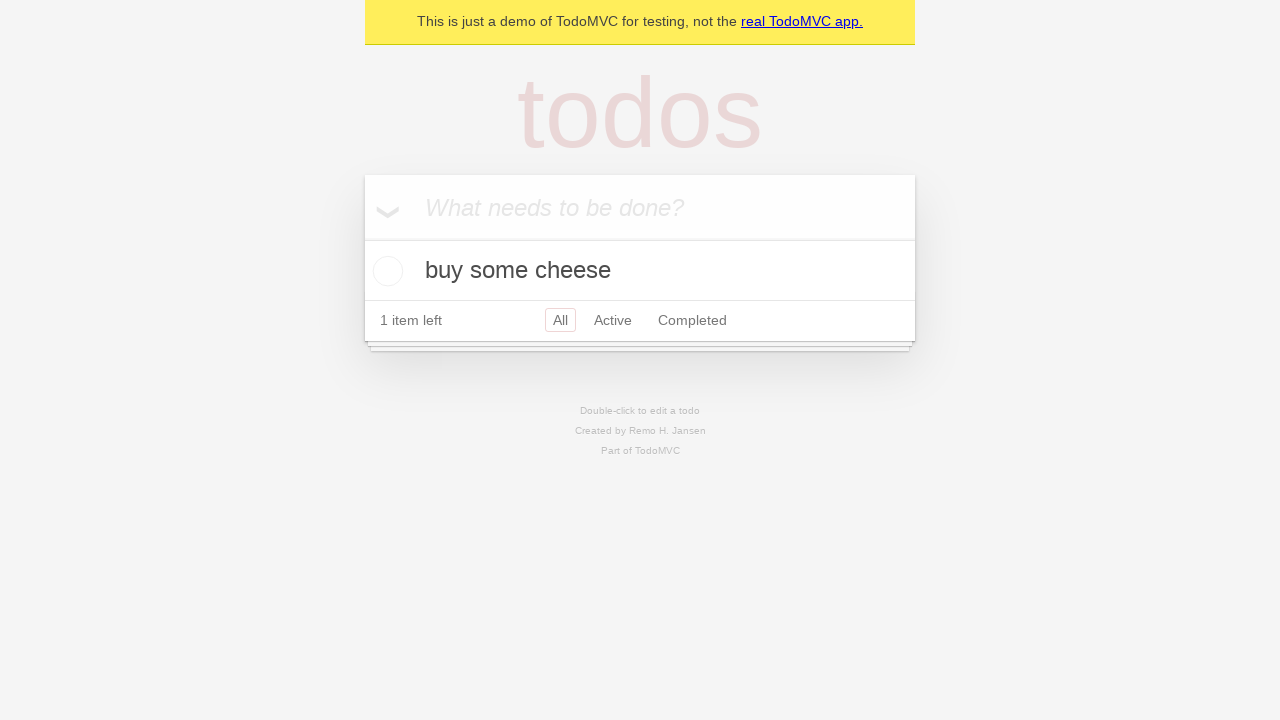

Filled todo input with 'feed the cat' on internal:attr=[placeholder="What needs to be done?"i]
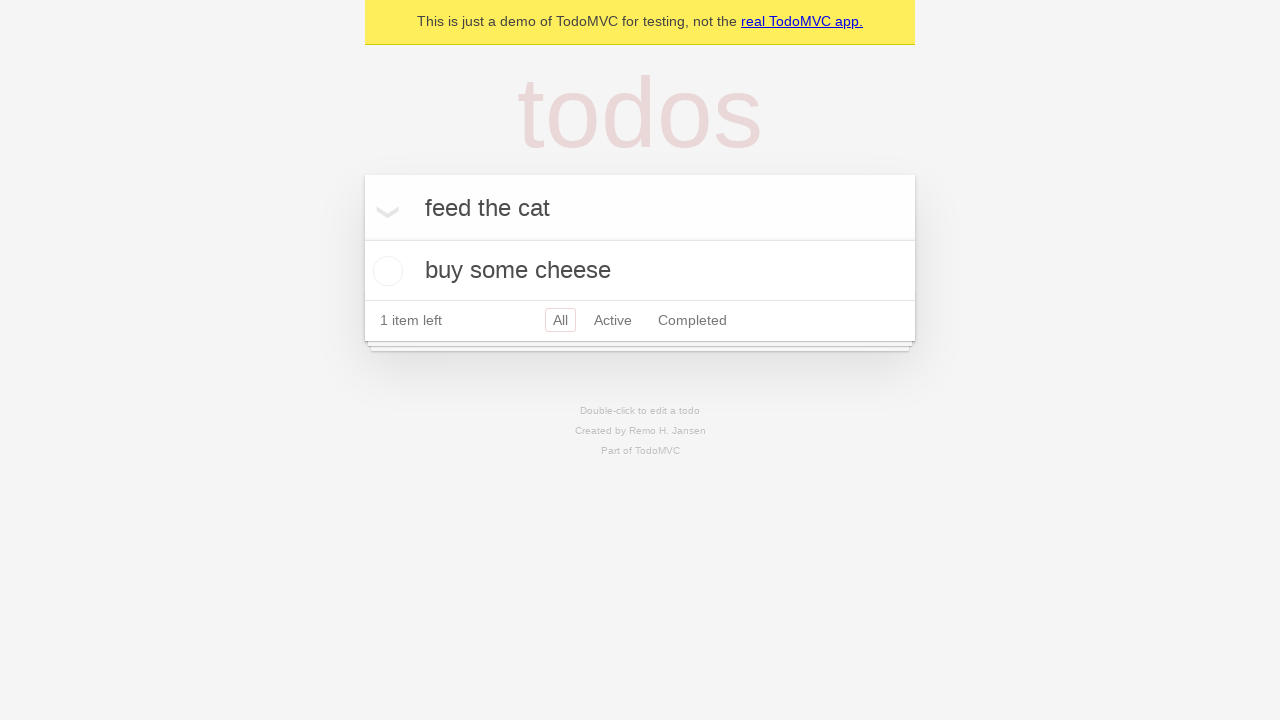

Pressed Enter to create second todo on internal:attr=[placeholder="What needs to be done?"i]
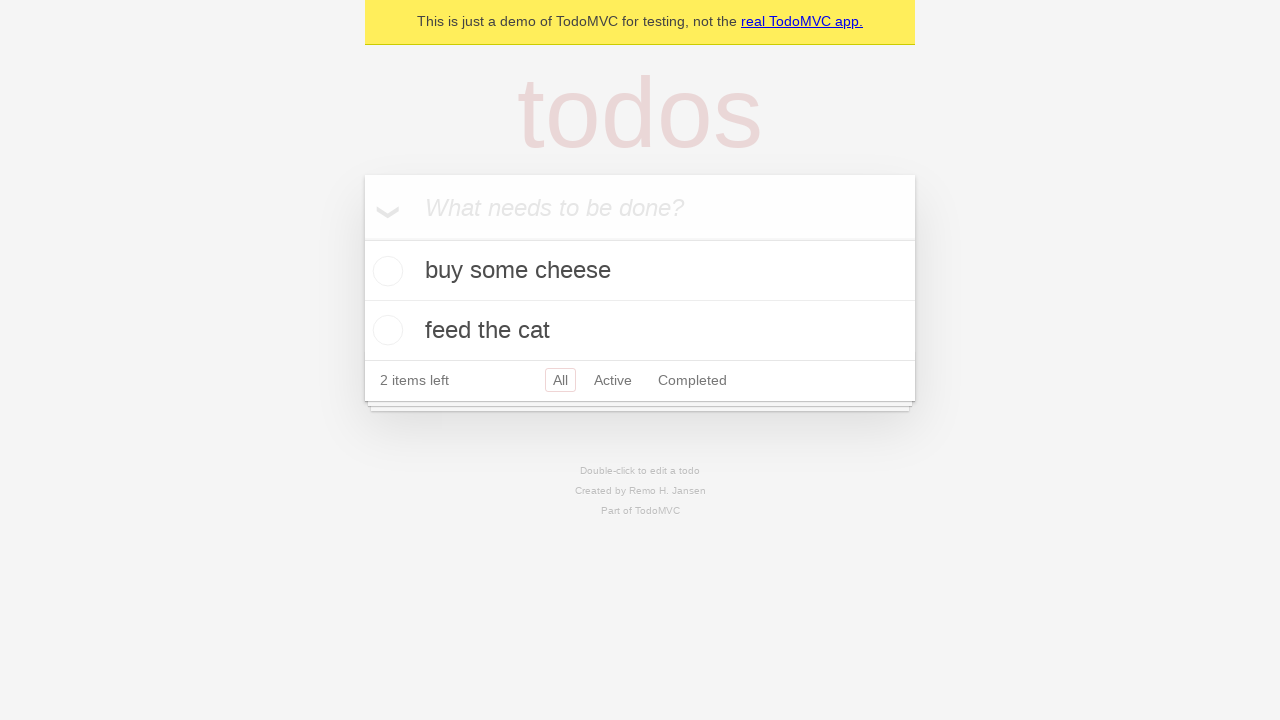

Filled todo input with 'book a doctors appointment' on internal:attr=[placeholder="What needs to be done?"i]
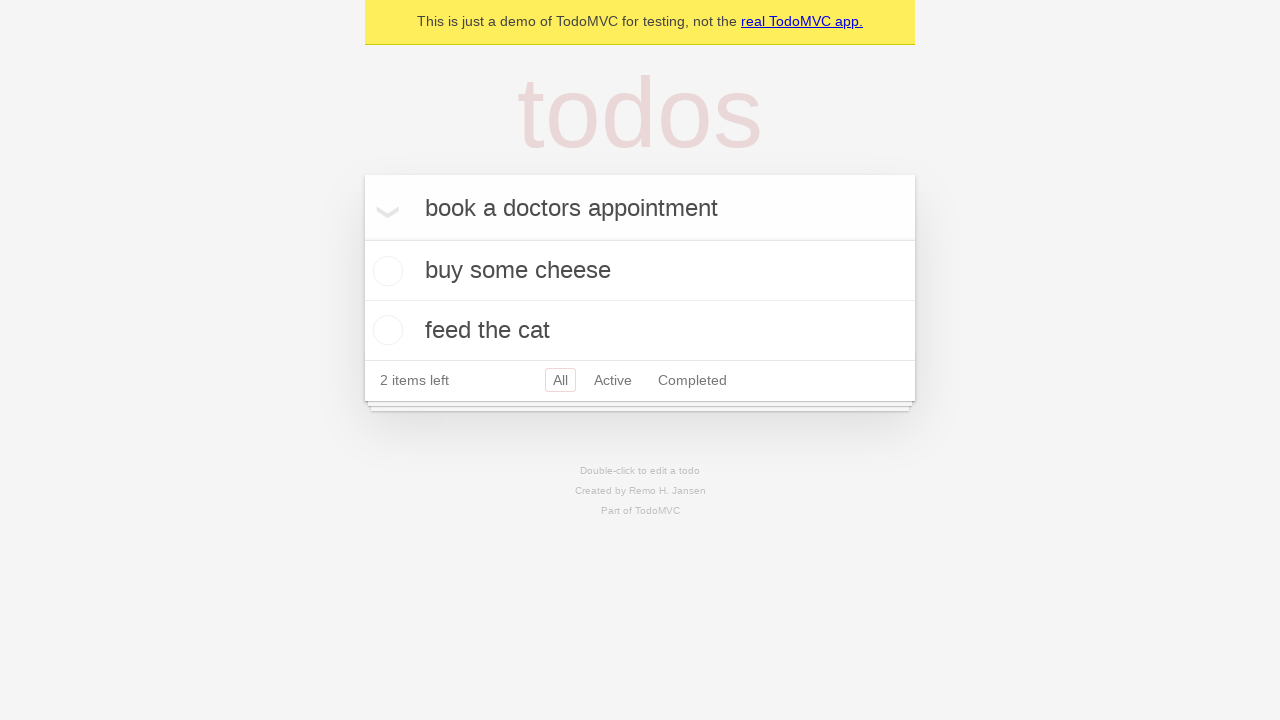

Pressed Enter to create third todo on internal:attr=[placeholder="What needs to be done?"i]
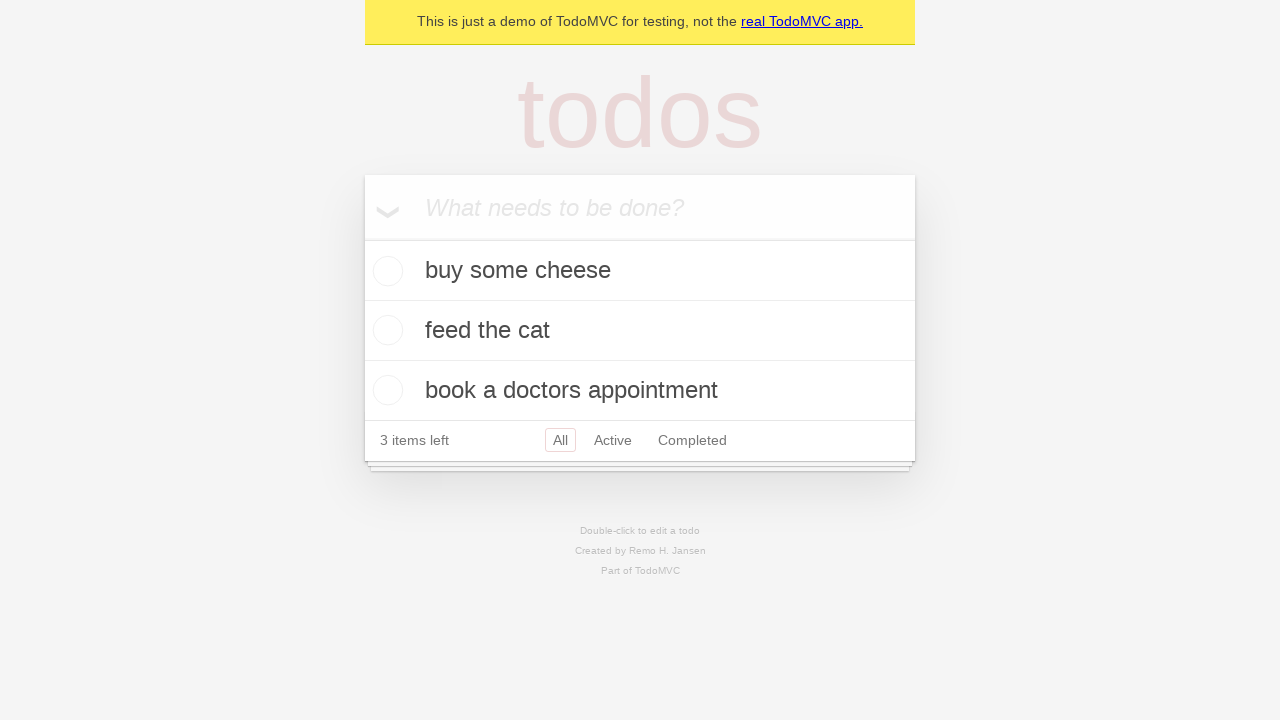

Double-clicked second todo item to enter edit mode at (640, 331) on .todo-list li >> nth=1
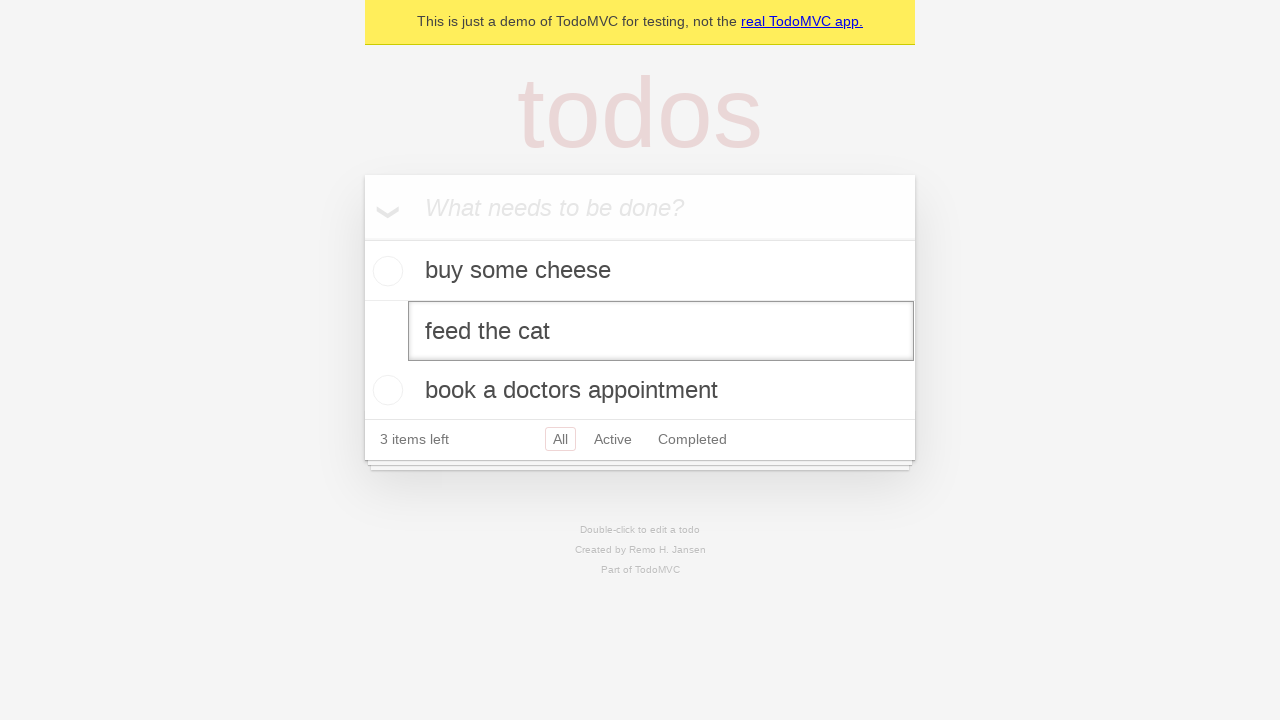

Edit input field appeared for second todo item
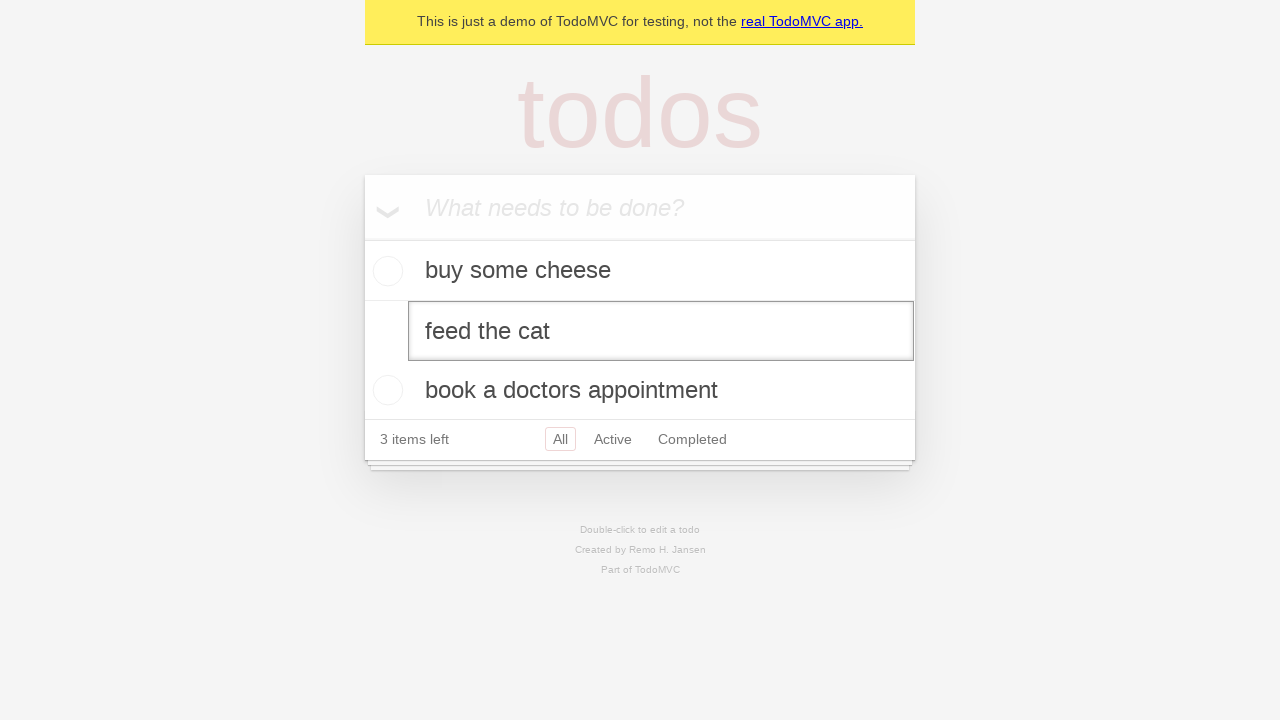

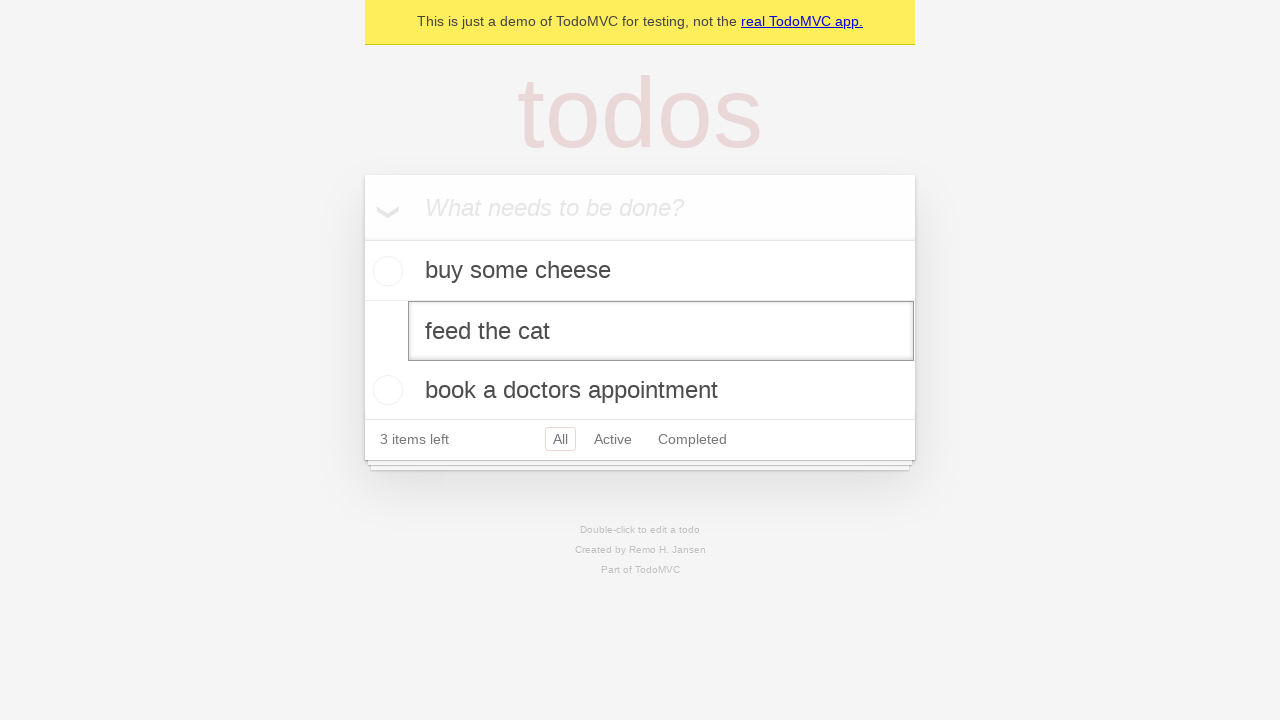